Tests checkbox functionality by verifying initial checkbox states, clicking on the first checkbox, and confirming it becomes checked.

Starting URL: https://the-internet.herokuapp.com/checkboxes

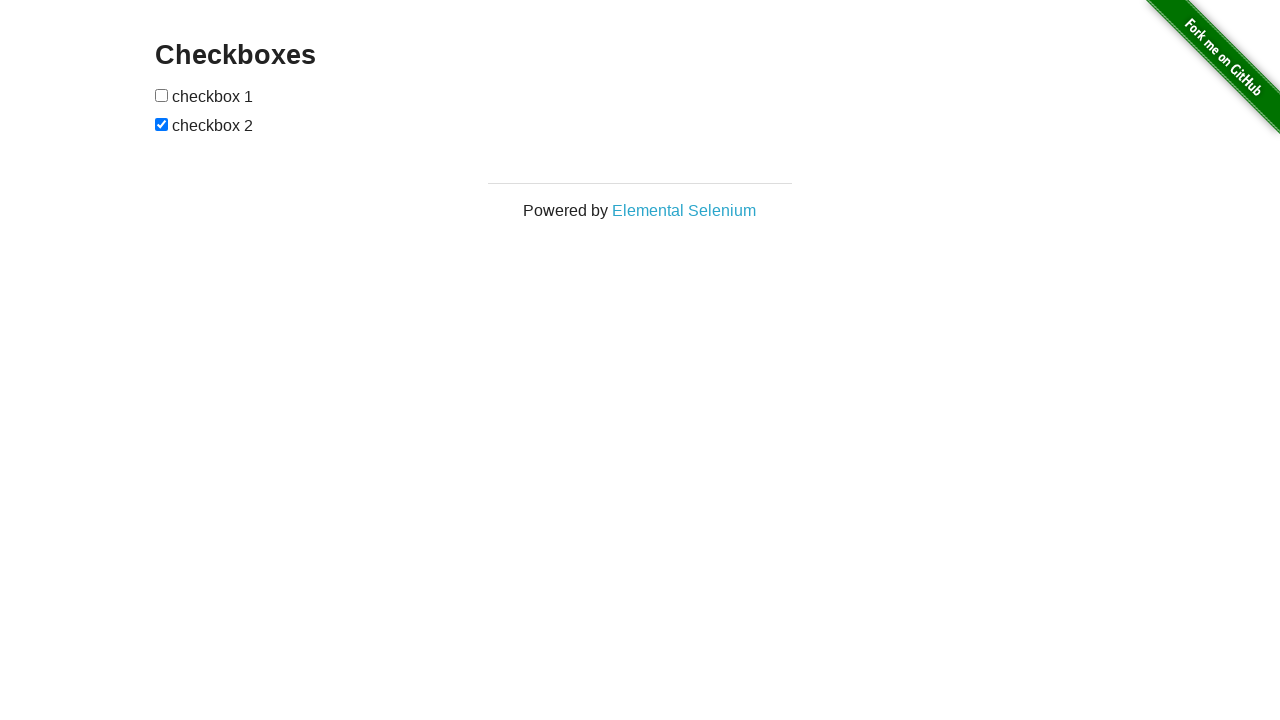

Waited for checkboxes to be present on the page
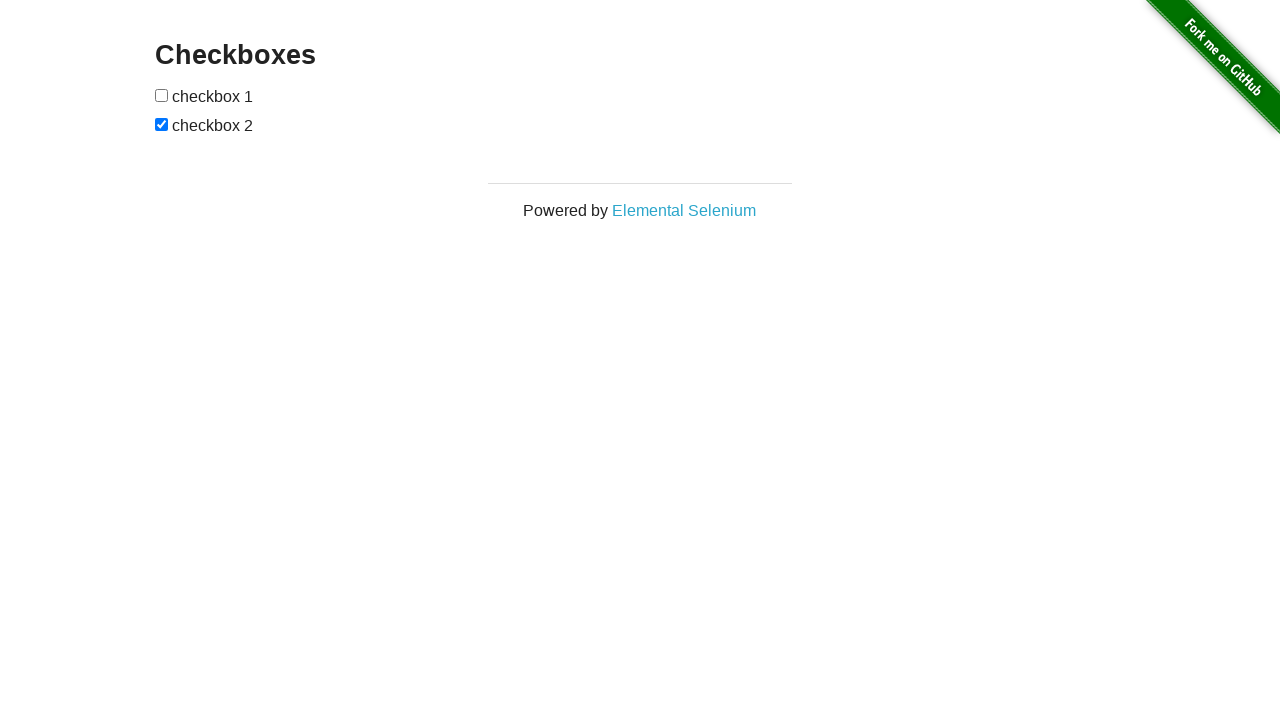

Located all checkbox input elements
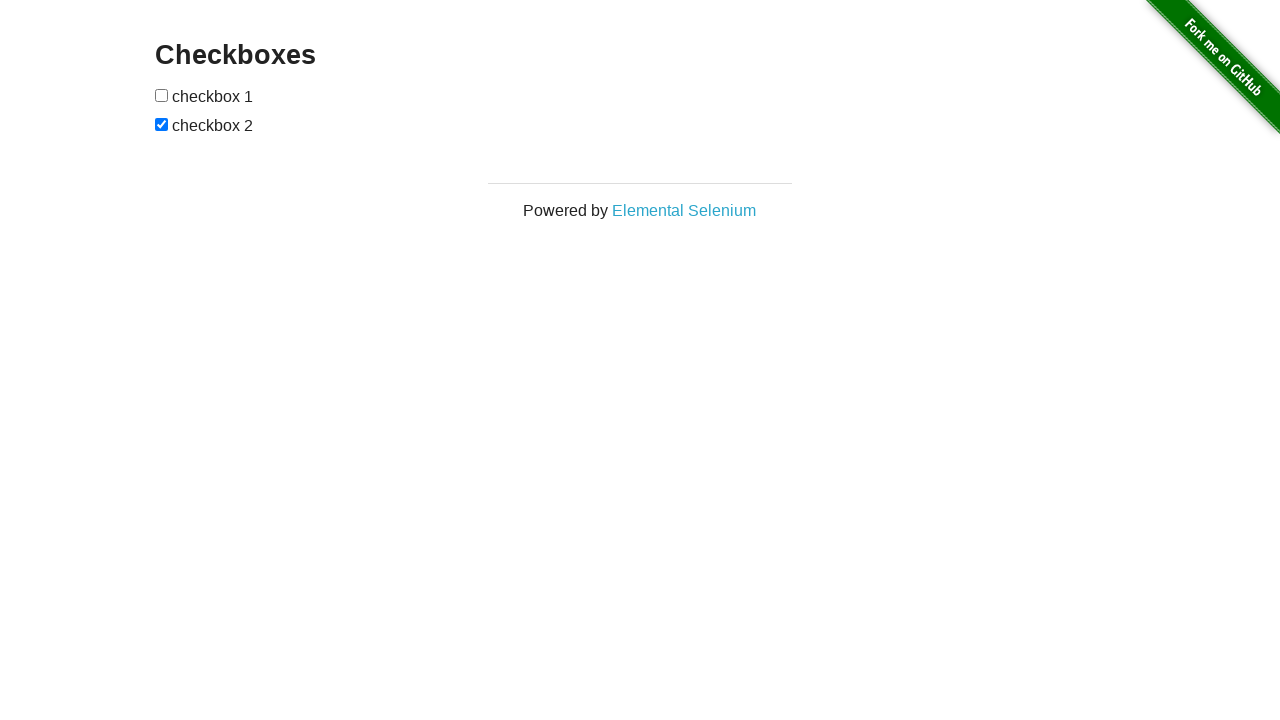

Selected first checkbox element
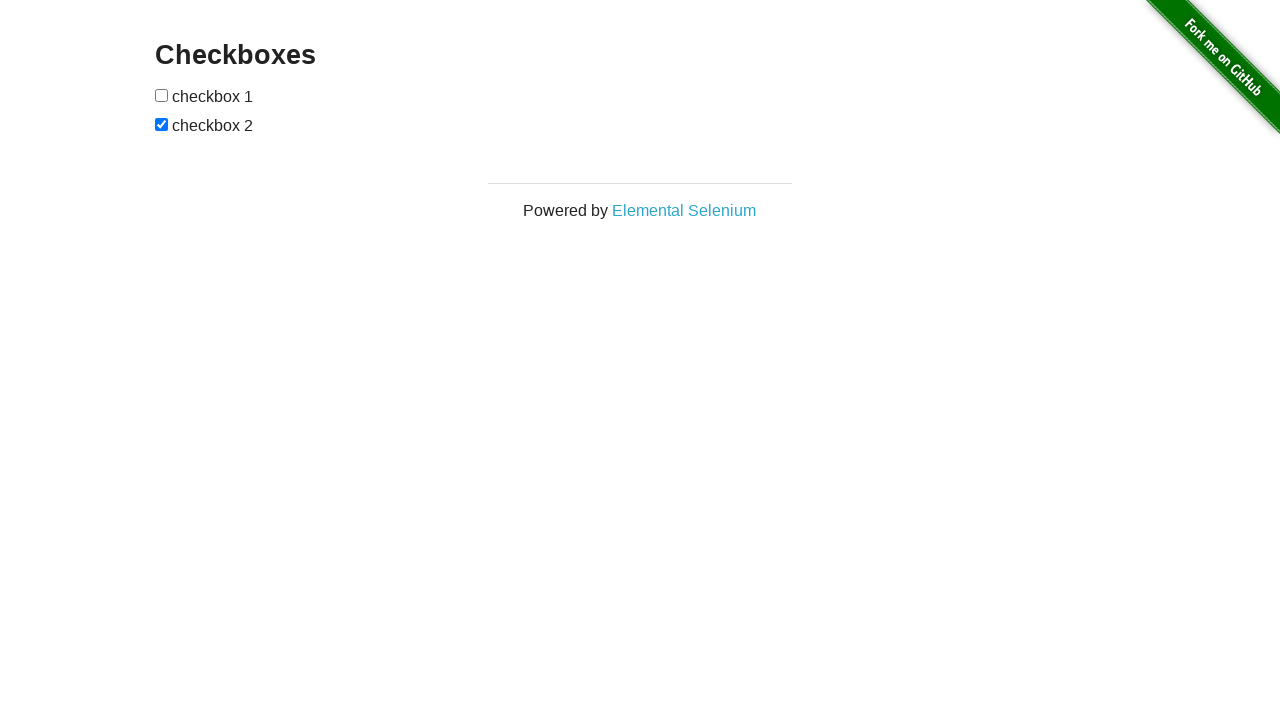

Selected second checkbox element
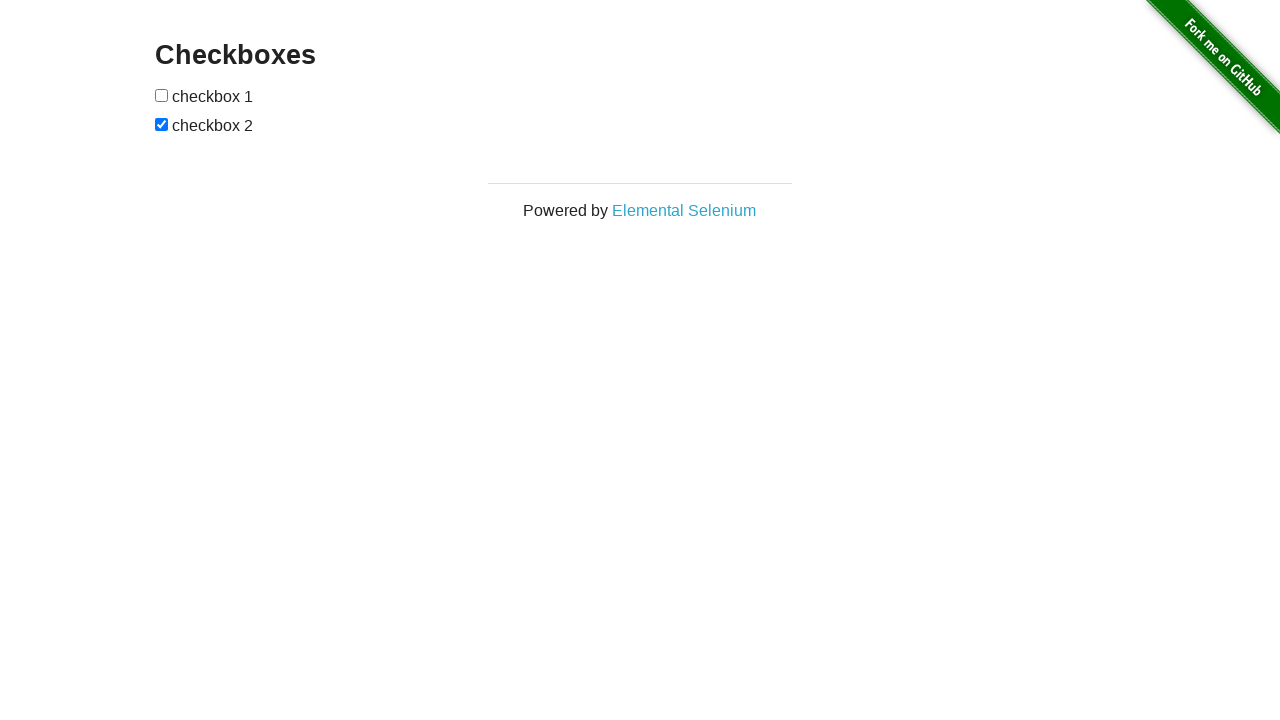

Verified that first checkbox is initially unchecked
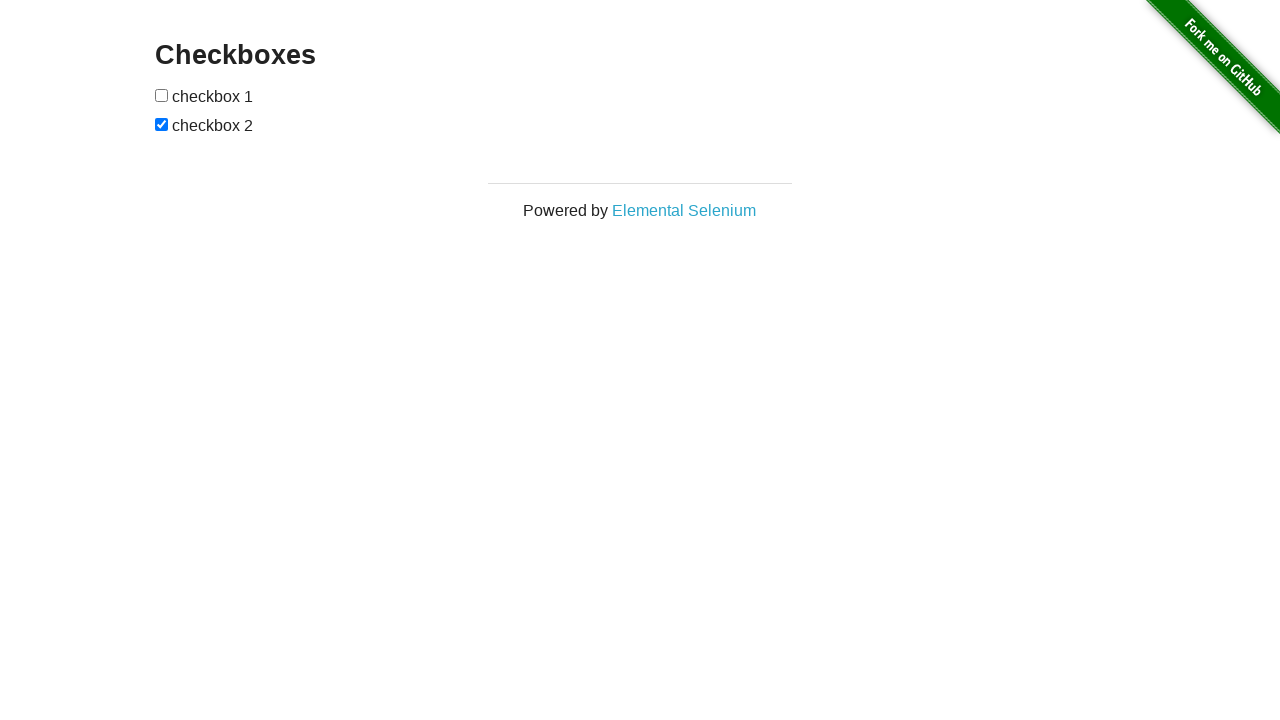

Verified that second checkbox is initially checked
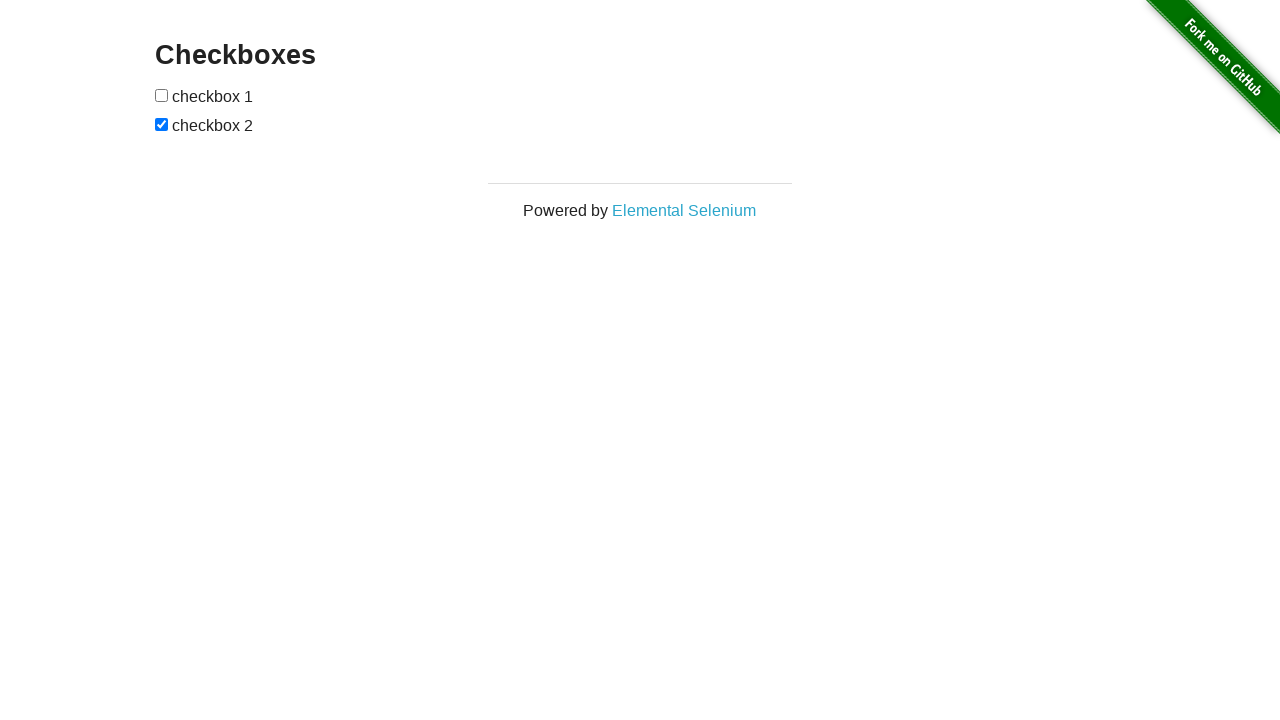

Clicked on the first checkbox to toggle it at (162, 95) on input[type='checkbox'] >> nth=0
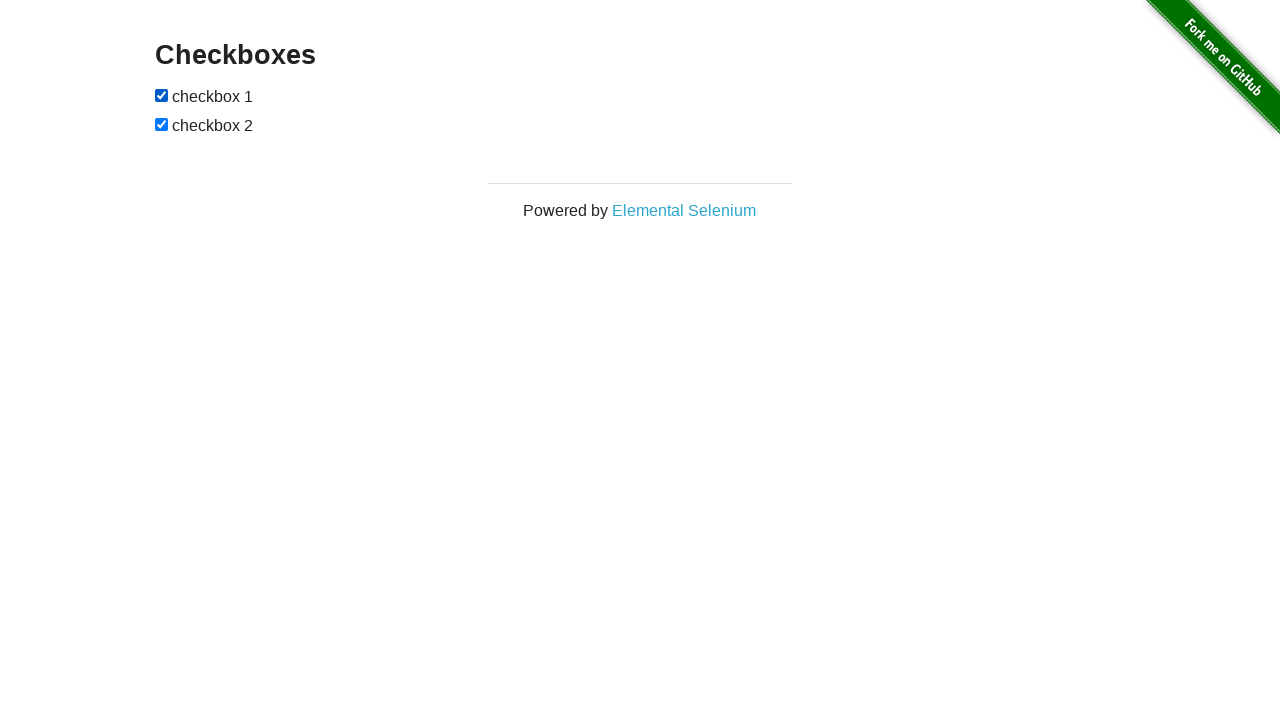

Verified that first checkbox is now checked after clicking
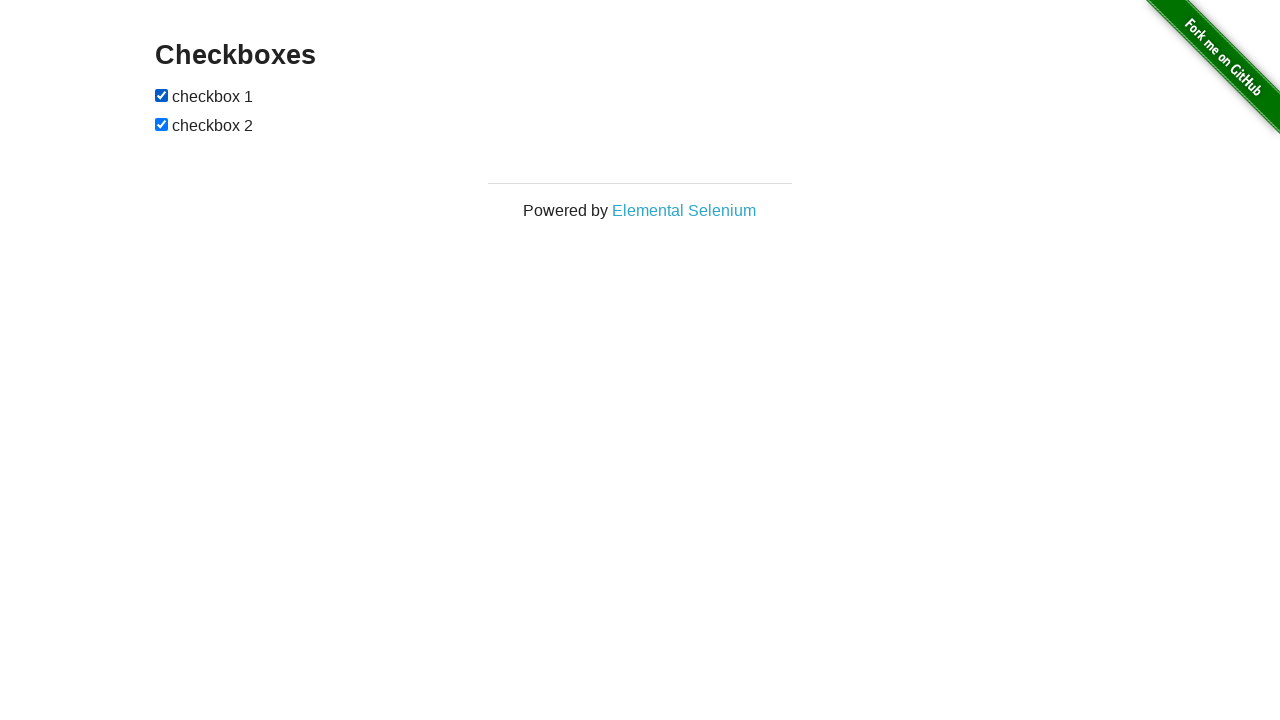

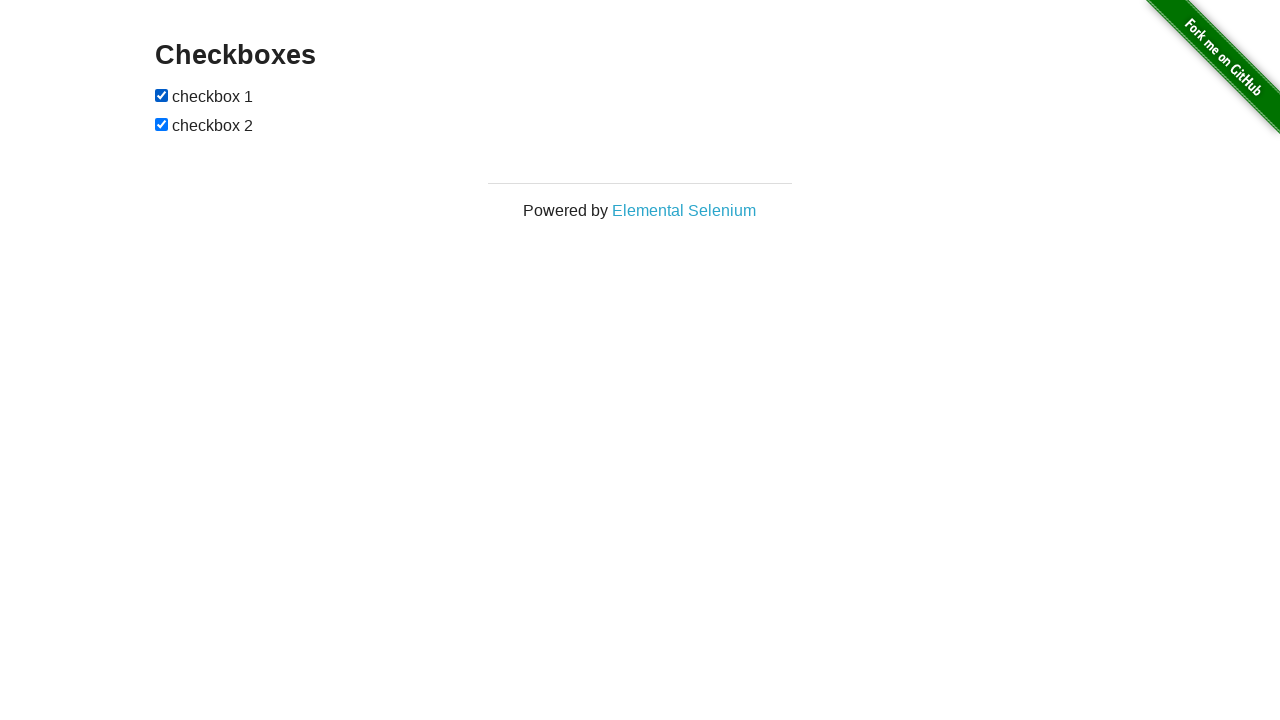